Tests the README page on GitHub by verifying the documentation link and logo are present in the README content

Starting URL: https://github.com/tjsingleton/bulletbuzz/blob/main/README.md

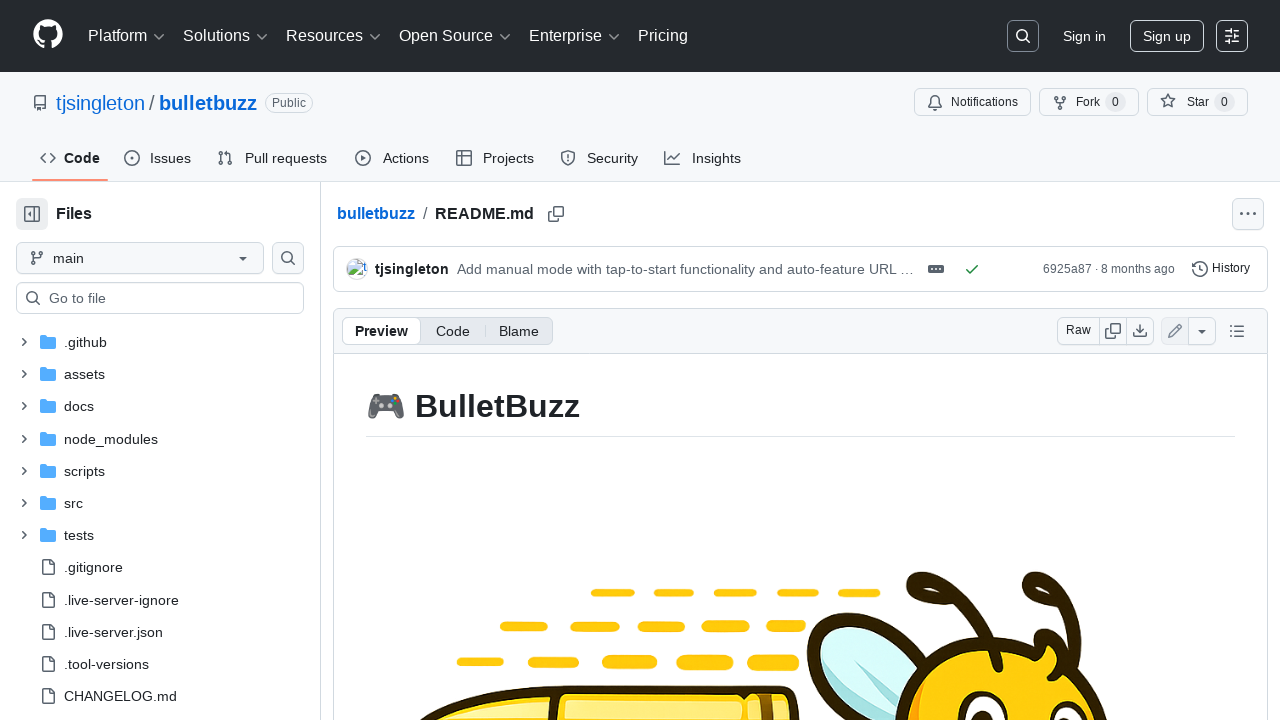

README markdown body content loaded
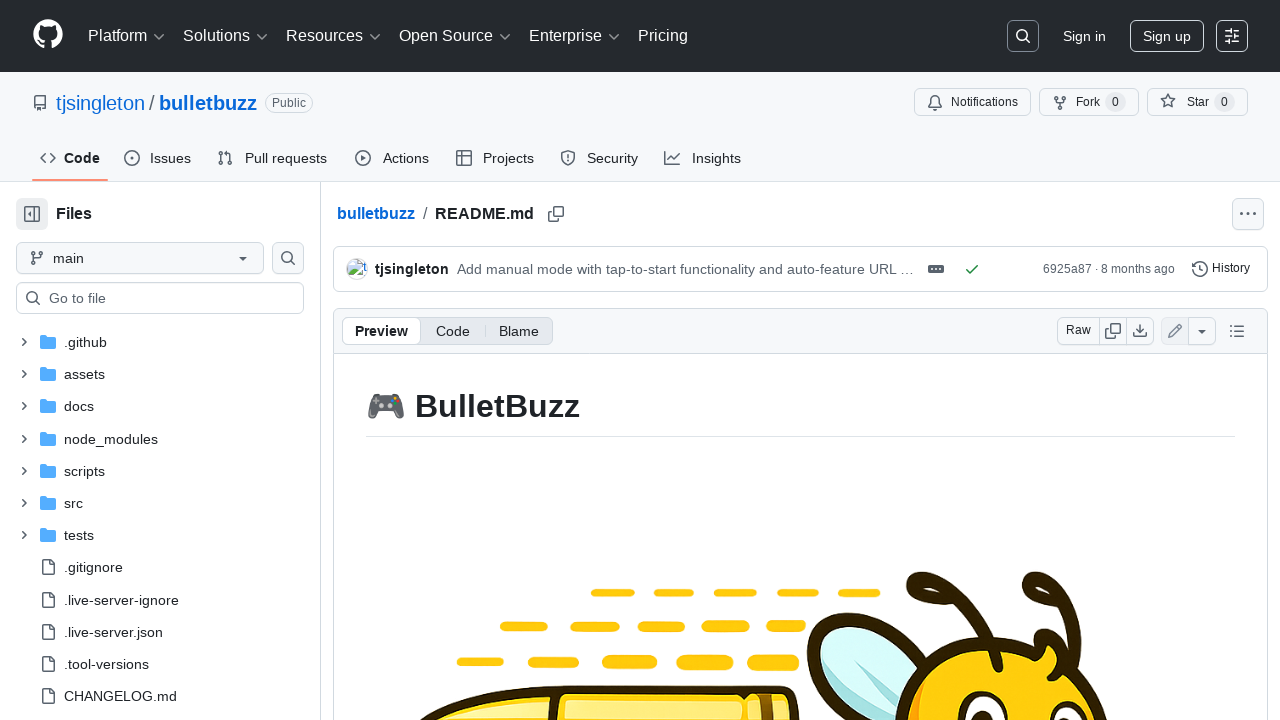

Documentation link visibility checked: True
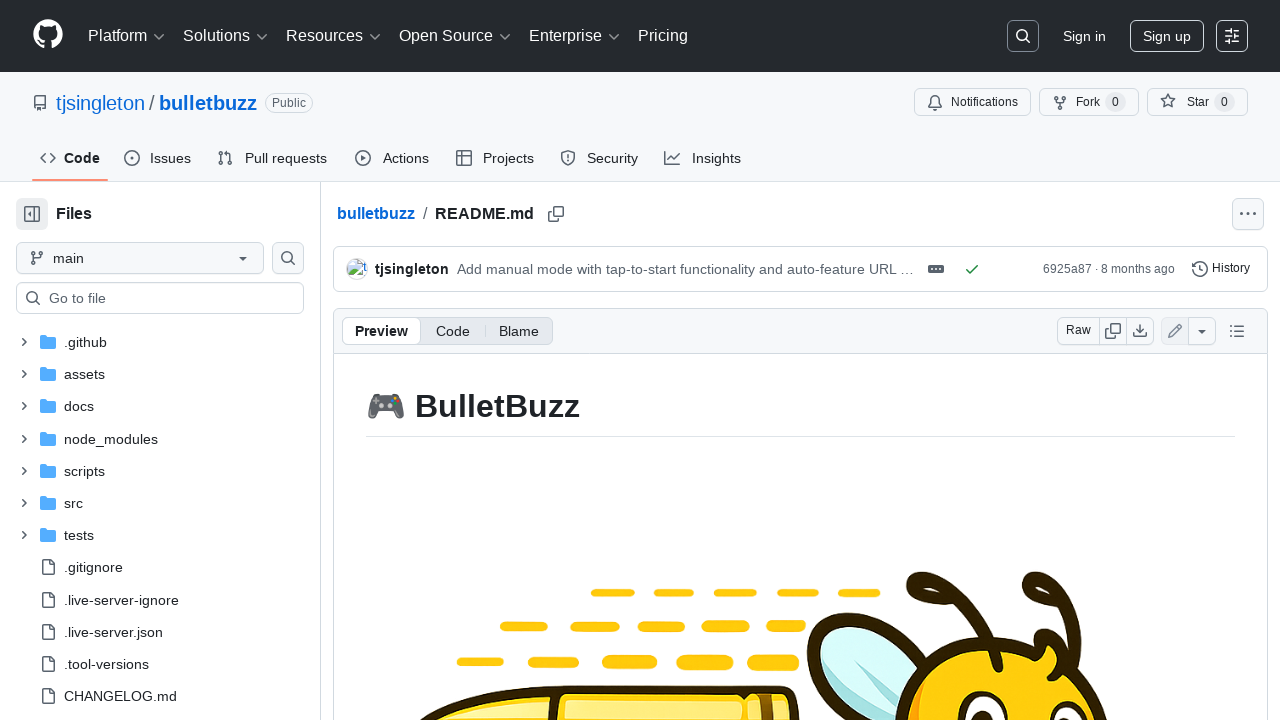

BulletBuzz logo visibility checked: True
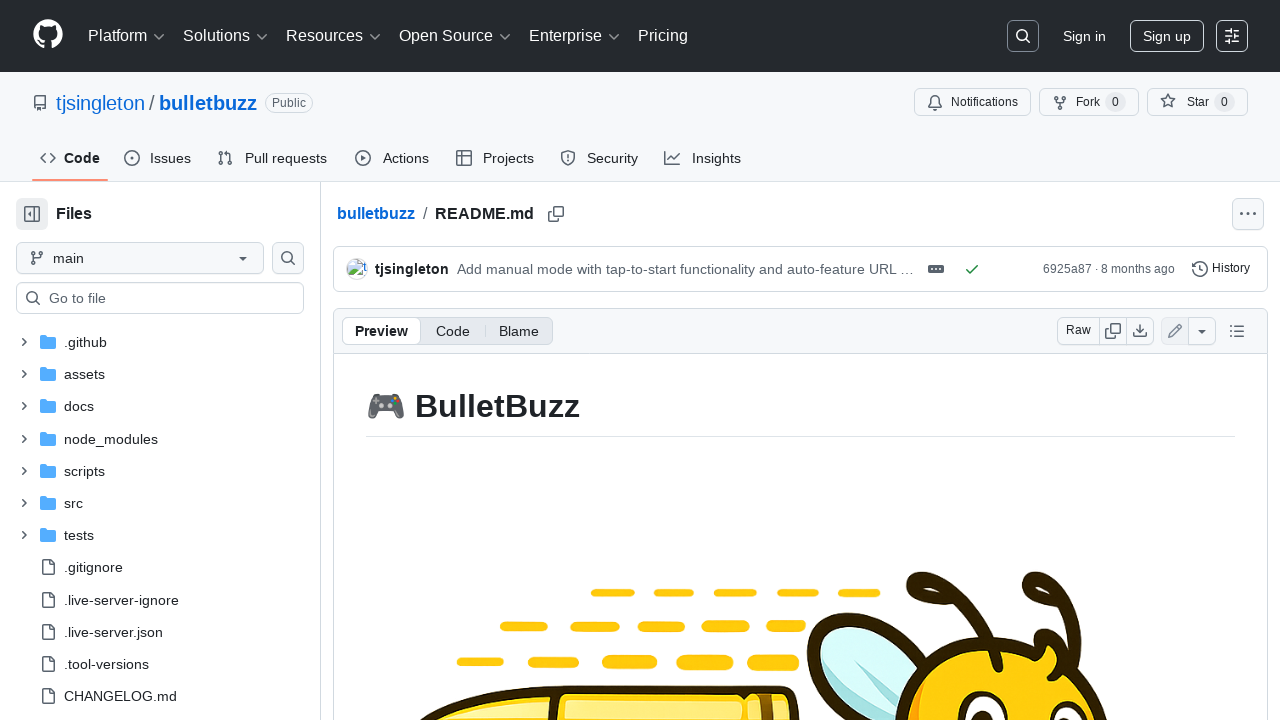

Clicked documentation link at (468, 361) on a[href="https://tjsingleton.github.io/bulletbuzz/"] >> nth=0
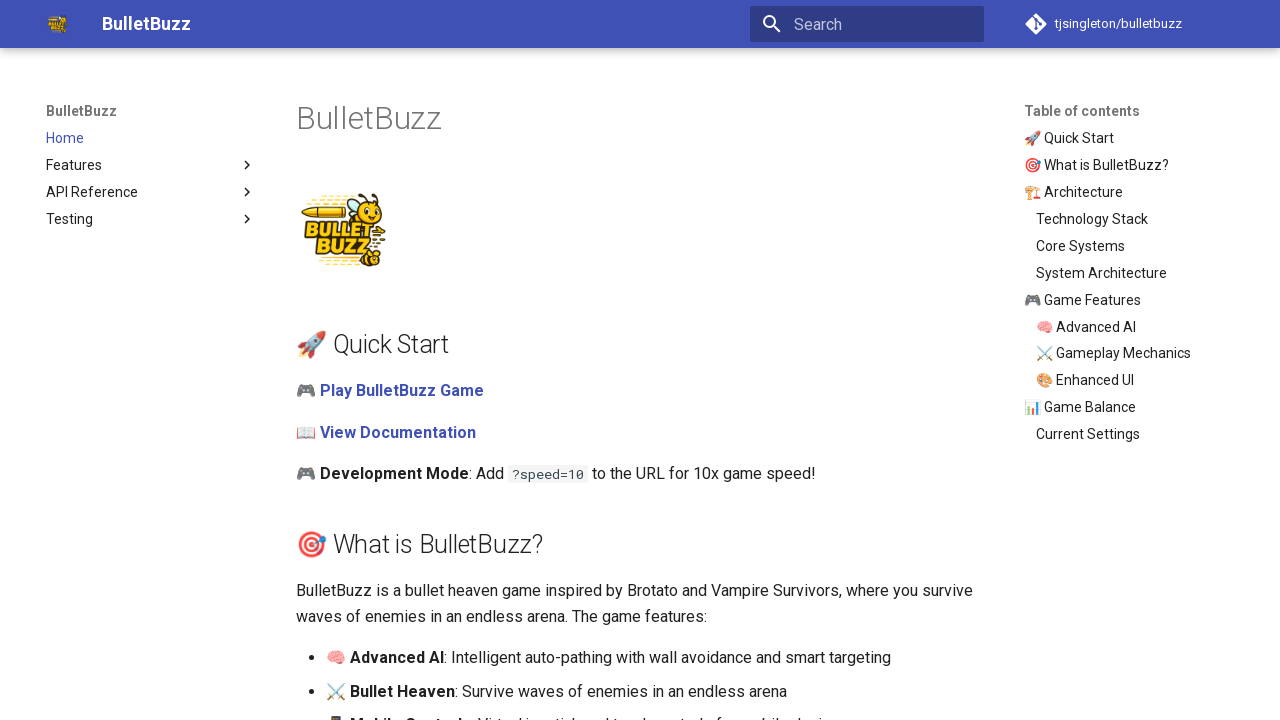

Documentation page loaded and network idle
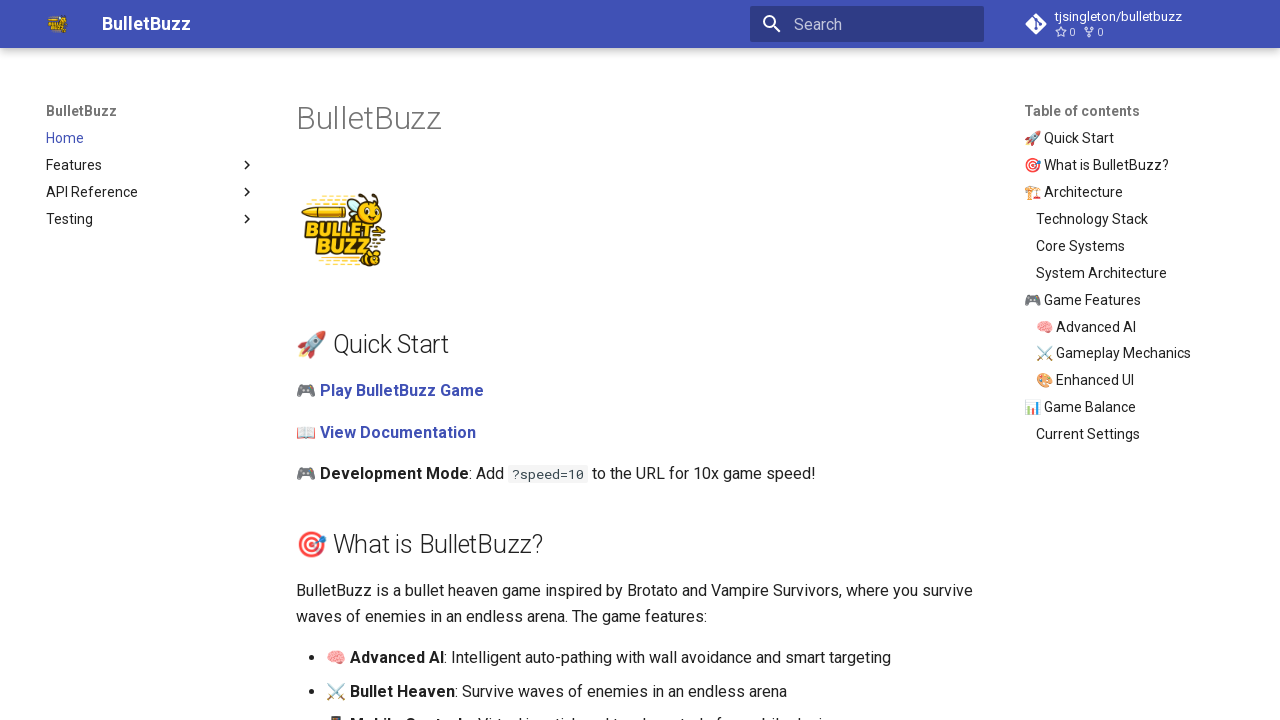

Documentation page title retrieved: BulletBuzz
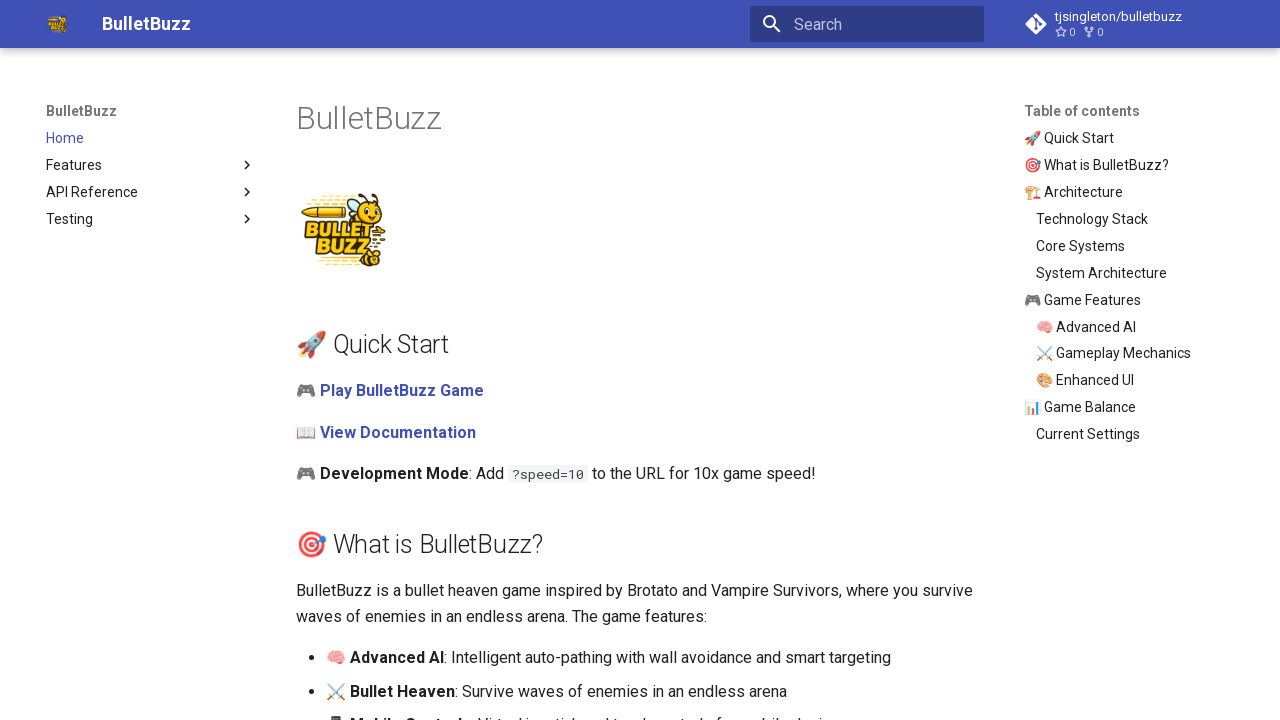

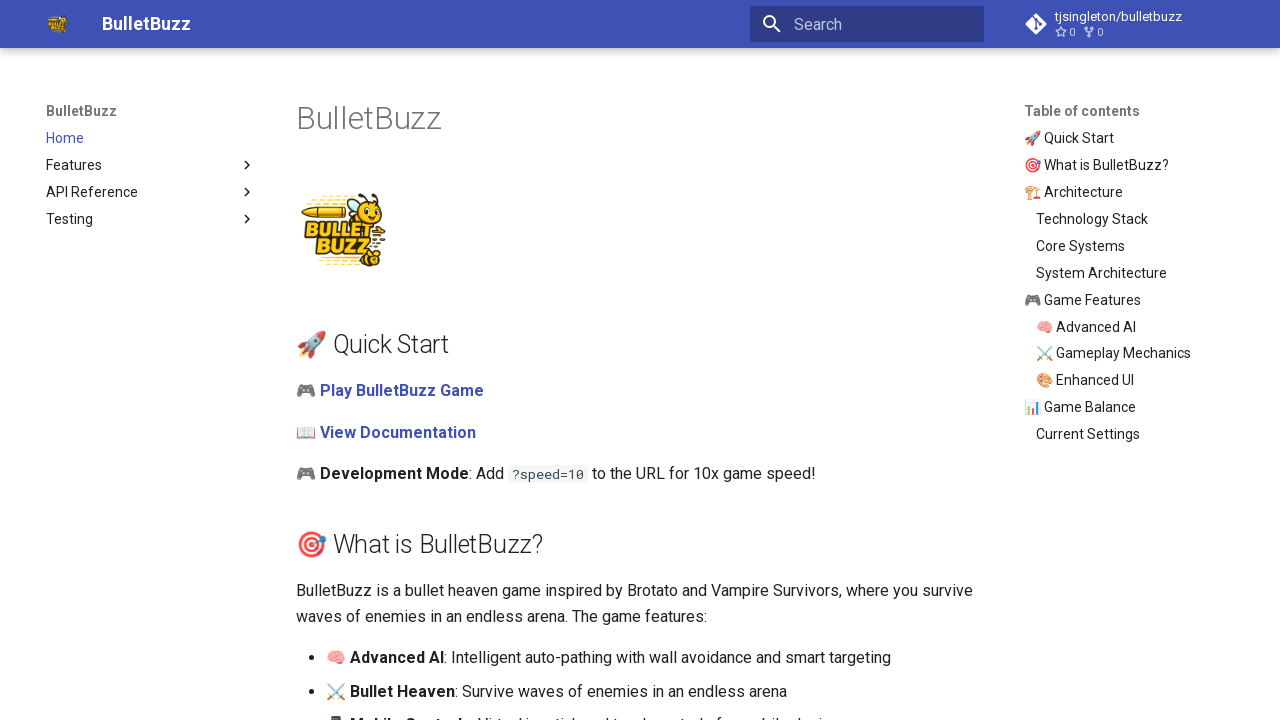